Tests dropdown/select functionality by selecting options using visible text, index, and value methods on a single-select dropdown element

Starting URL: https://v1.training-support.net/selenium/selects

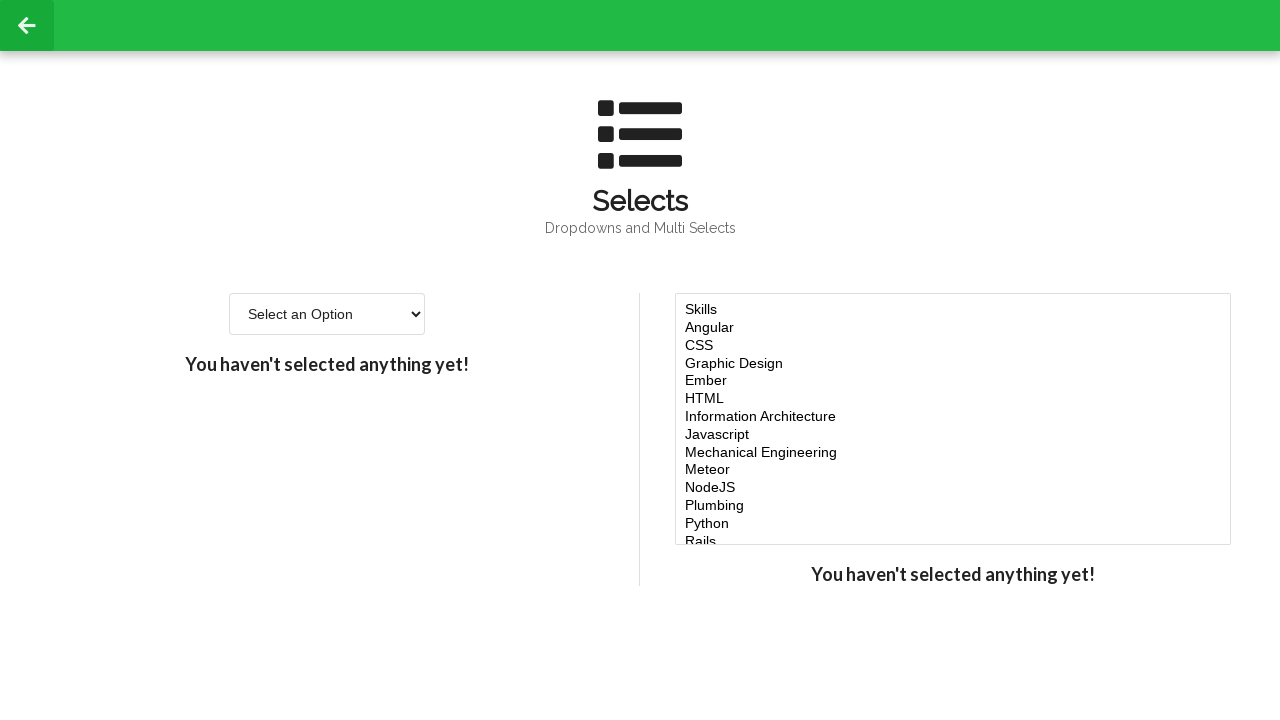

Navigated to dropdown/select test page
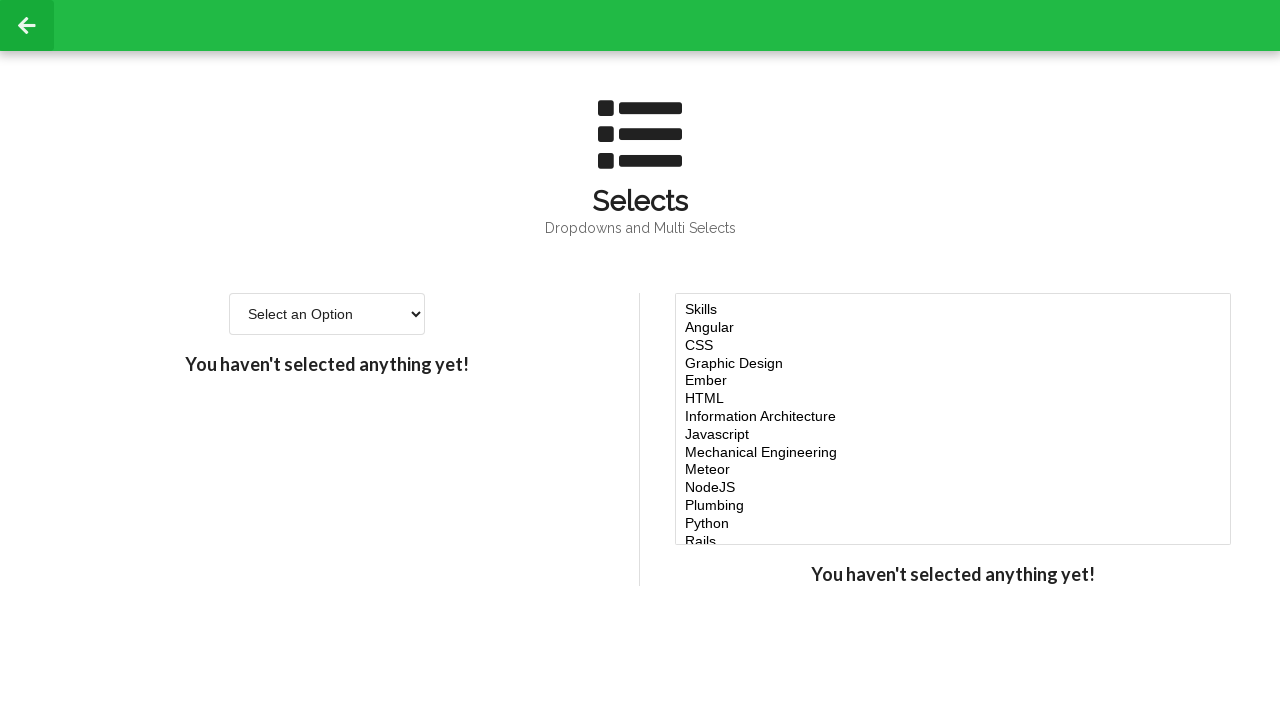

Selected 'Option 2' from dropdown by visible text on #single-select
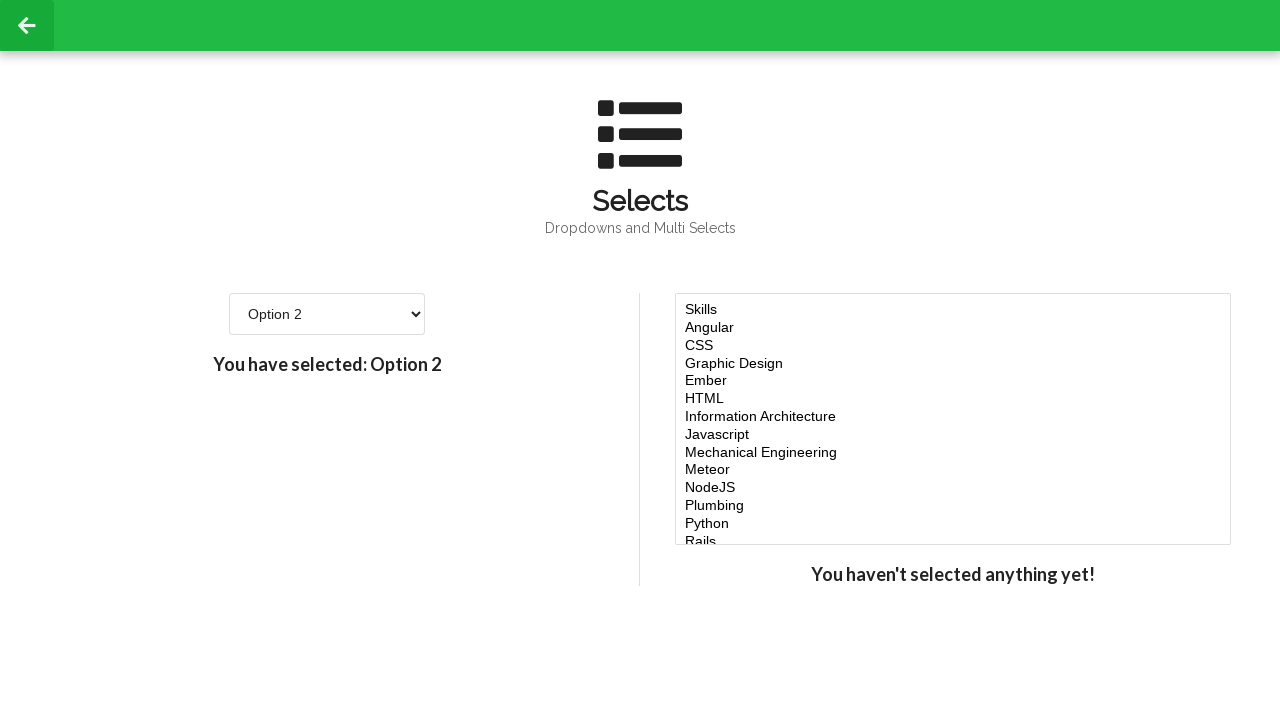

Selected option at index 3 (fourth option) from dropdown on #single-select
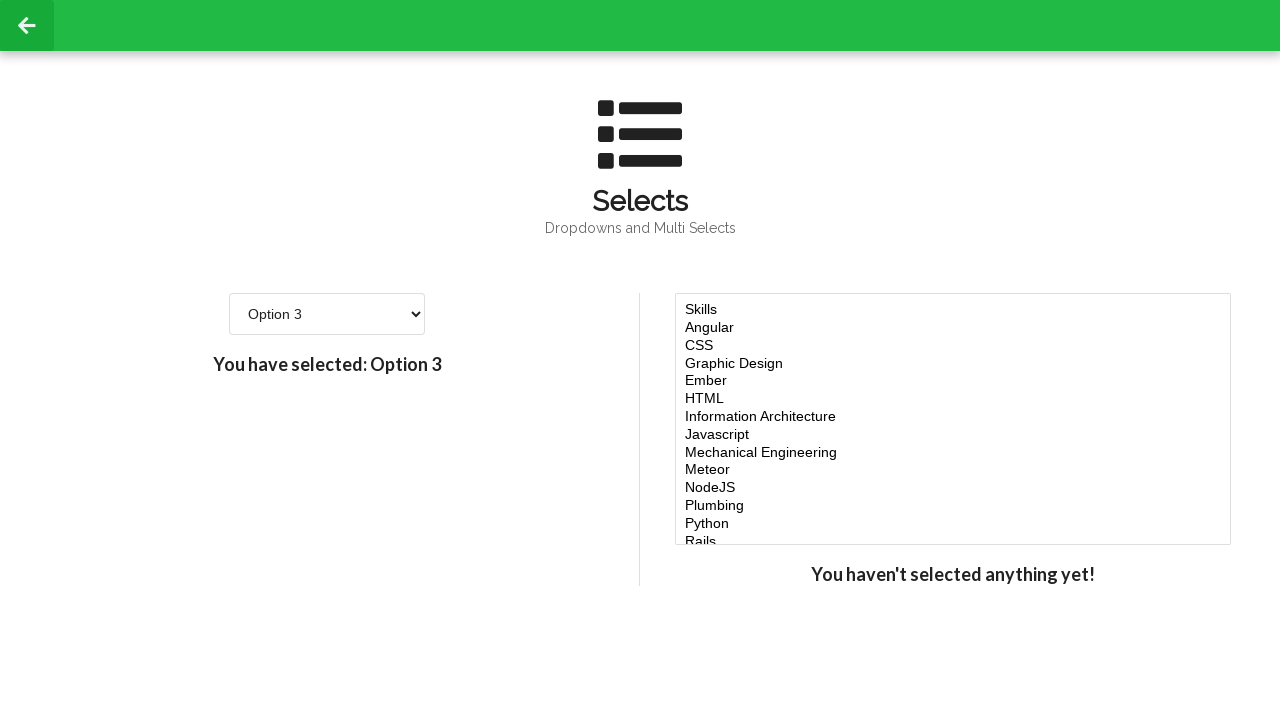

Selected option with value '4' (fifth option) from dropdown on #single-select
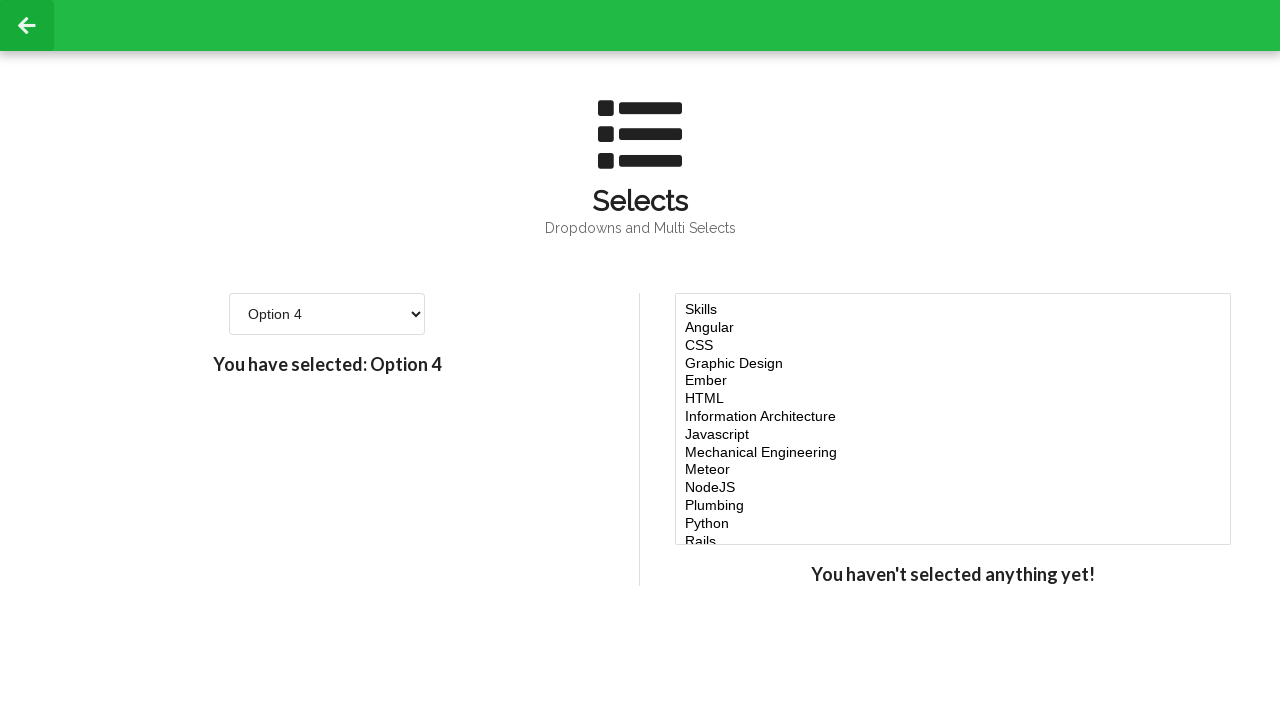

Confirmed dropdown selection is complete
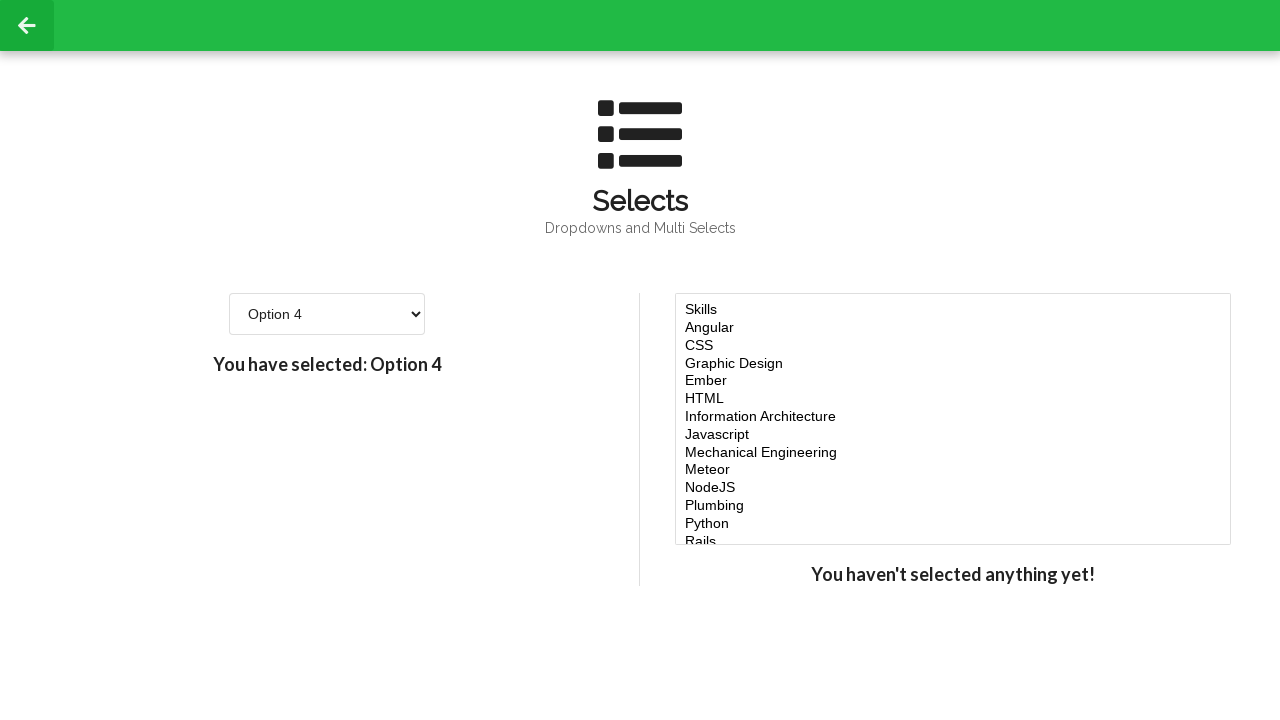

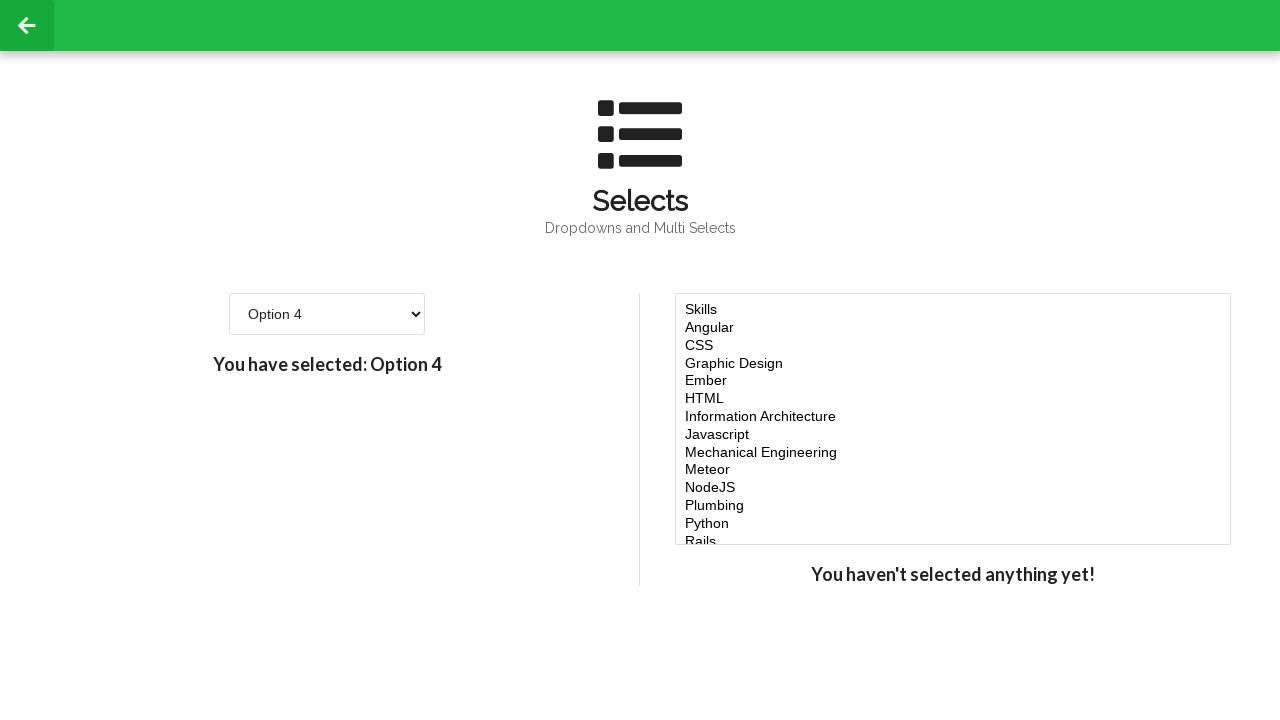